Navigates to The Internet demo site homepage and clicks on the A/B Testing link to navigate to the A/B test page

Starting URL: https://the-internet.herokuapp.com/

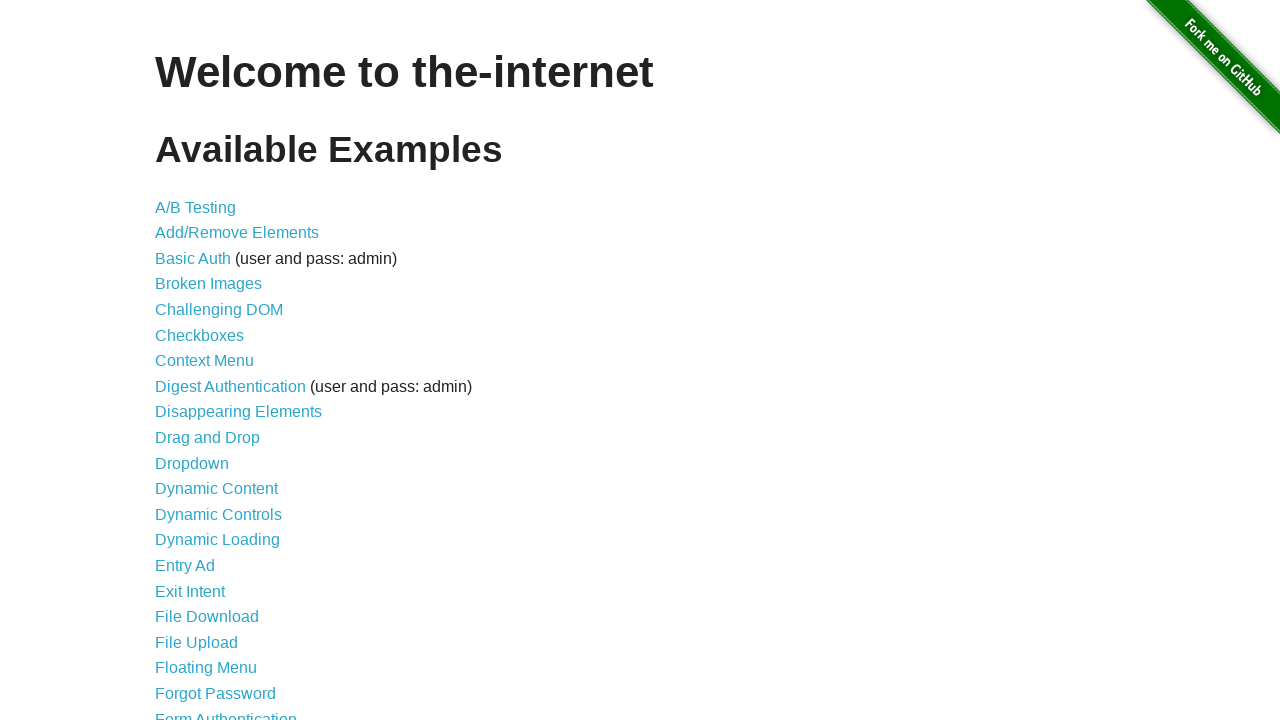

Navigated to The Internet demo site homepage
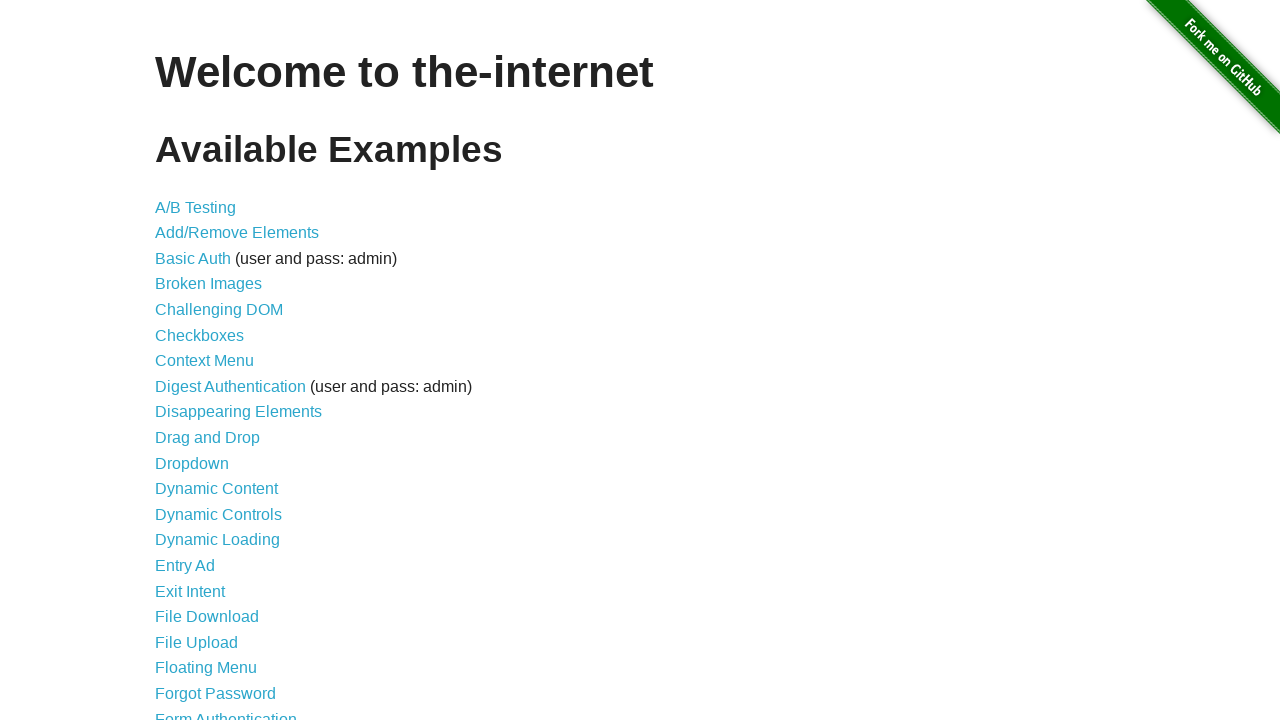

Clicked on A/B Testing link at (196, 207) on text=A/B Testing
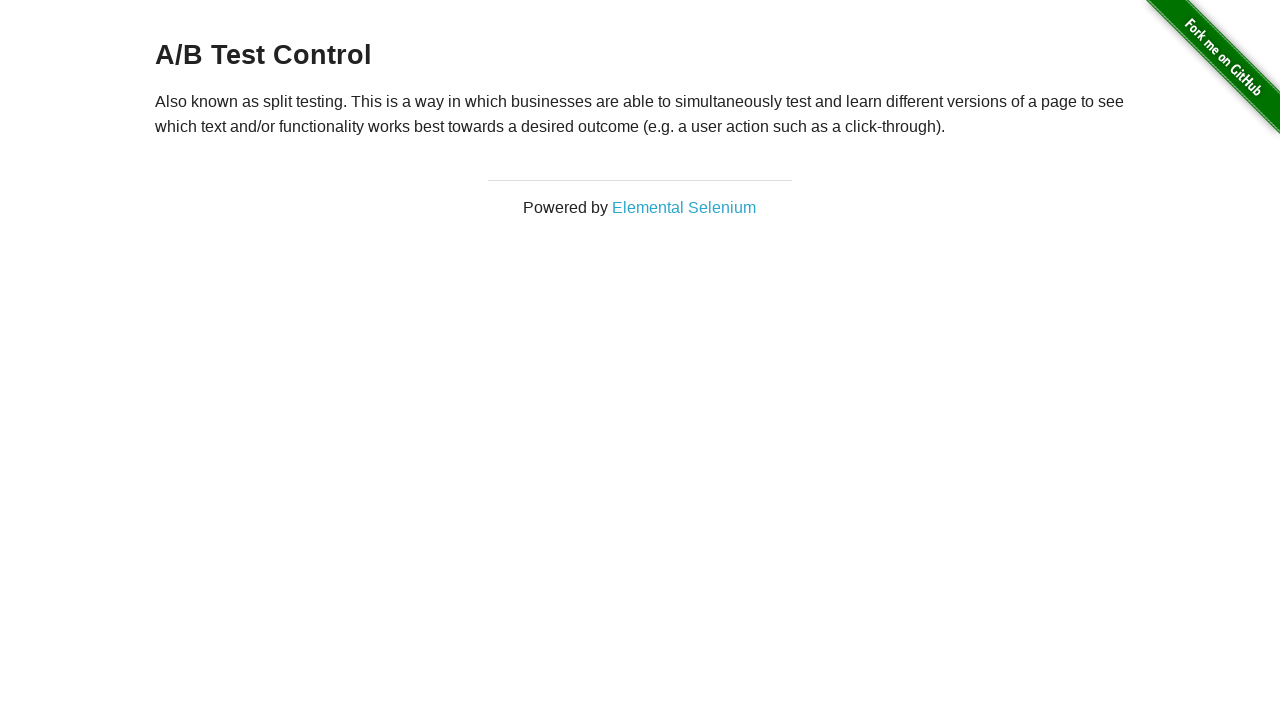

A/B test page loaded with heading visible
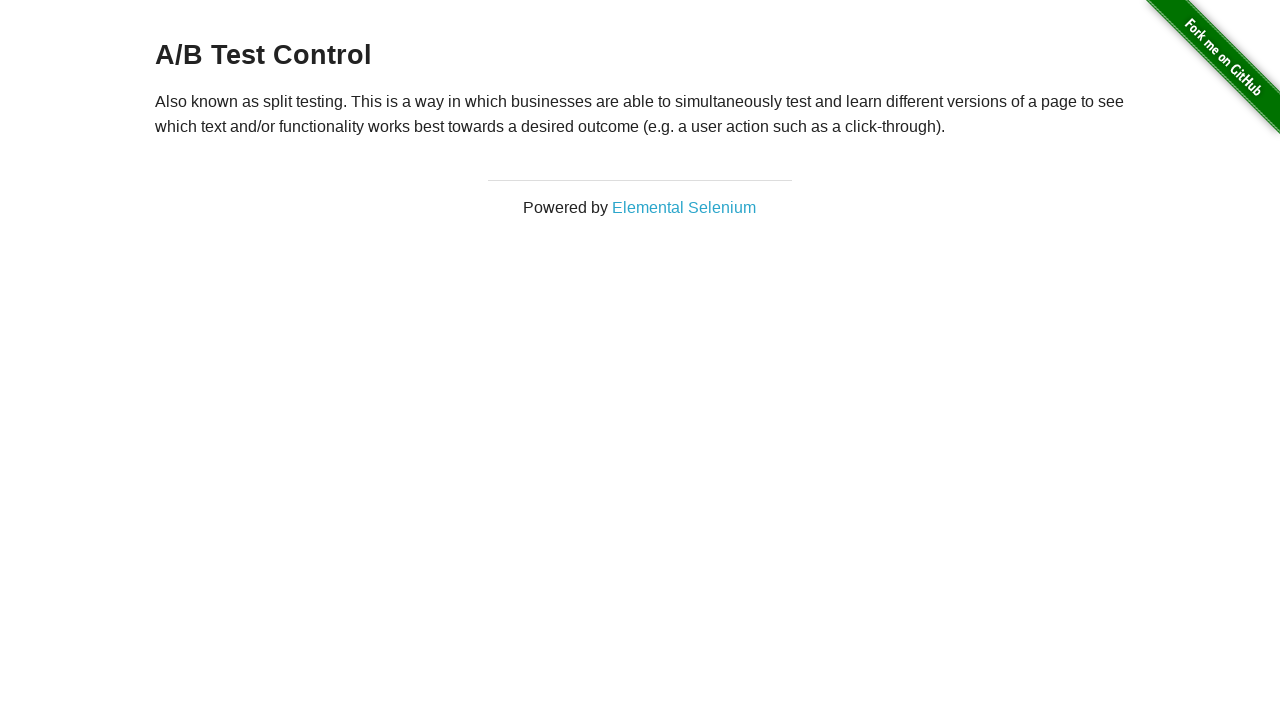

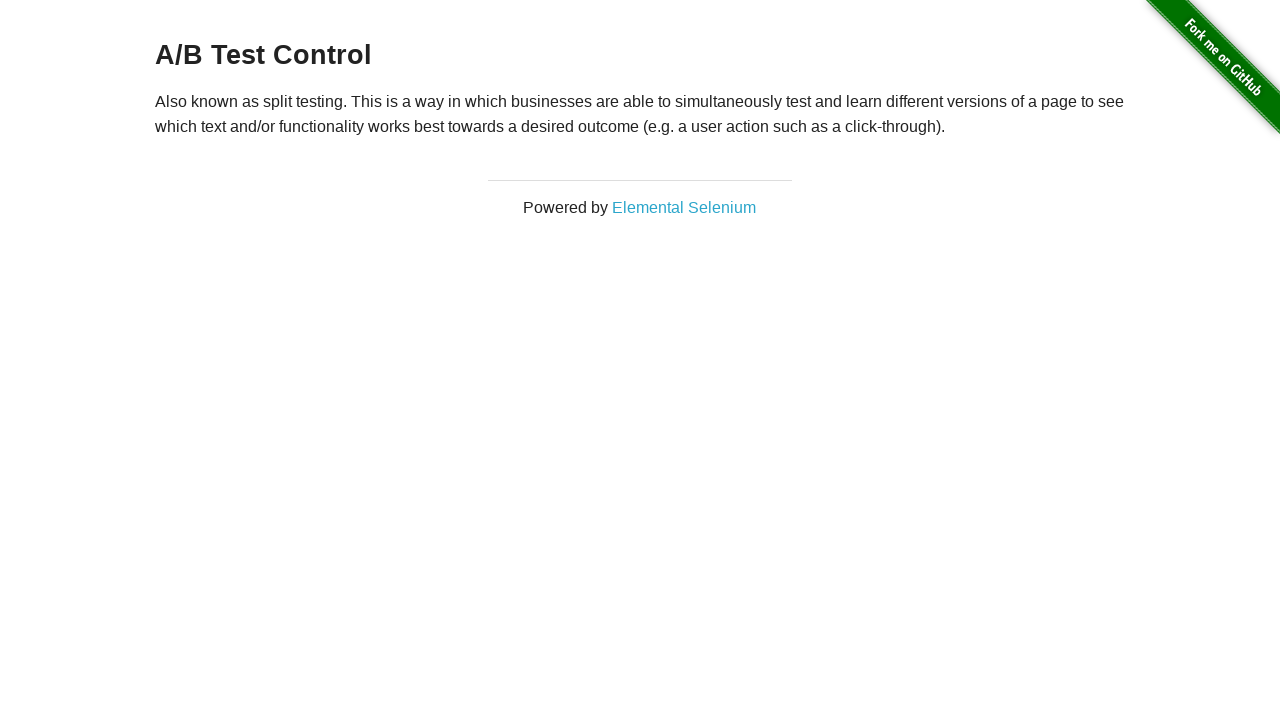